Tests calculator multiplication functionality by clicking number buttons and the multiplication operator

Starting URL: https://www.calculator.net

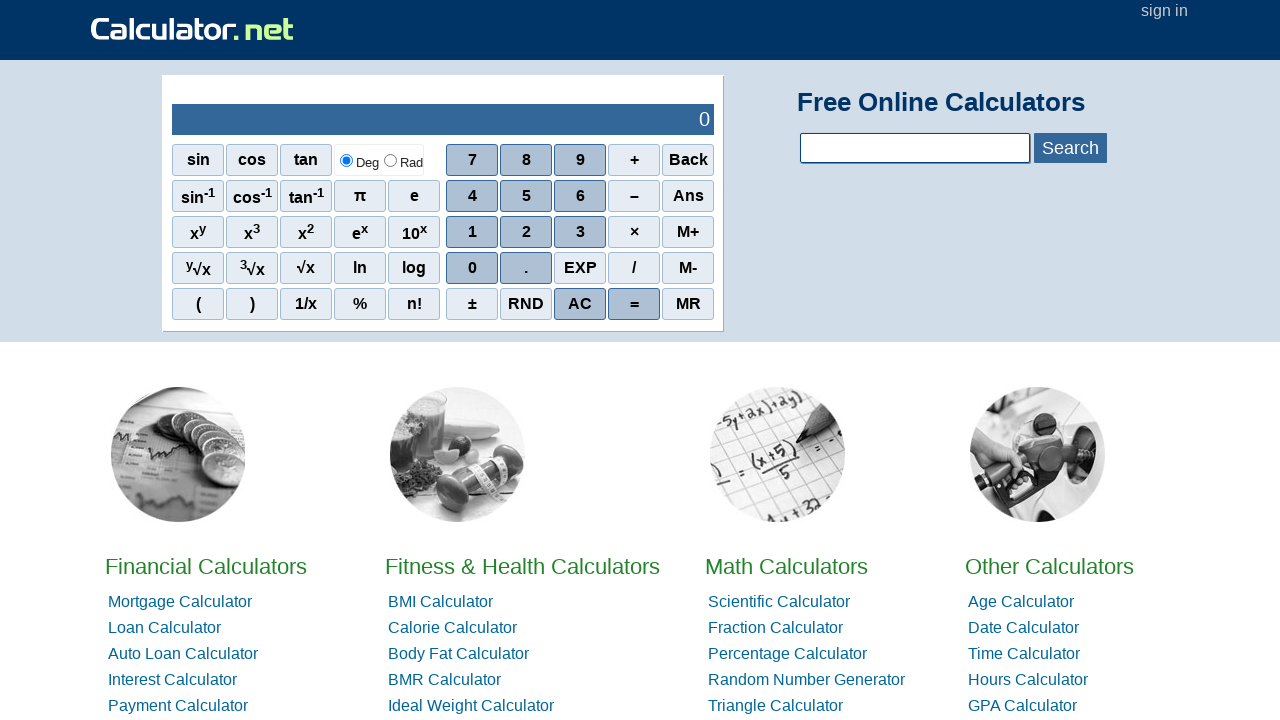

Clicked number button 7 at (472, 160) on xpath=//span[.='7']
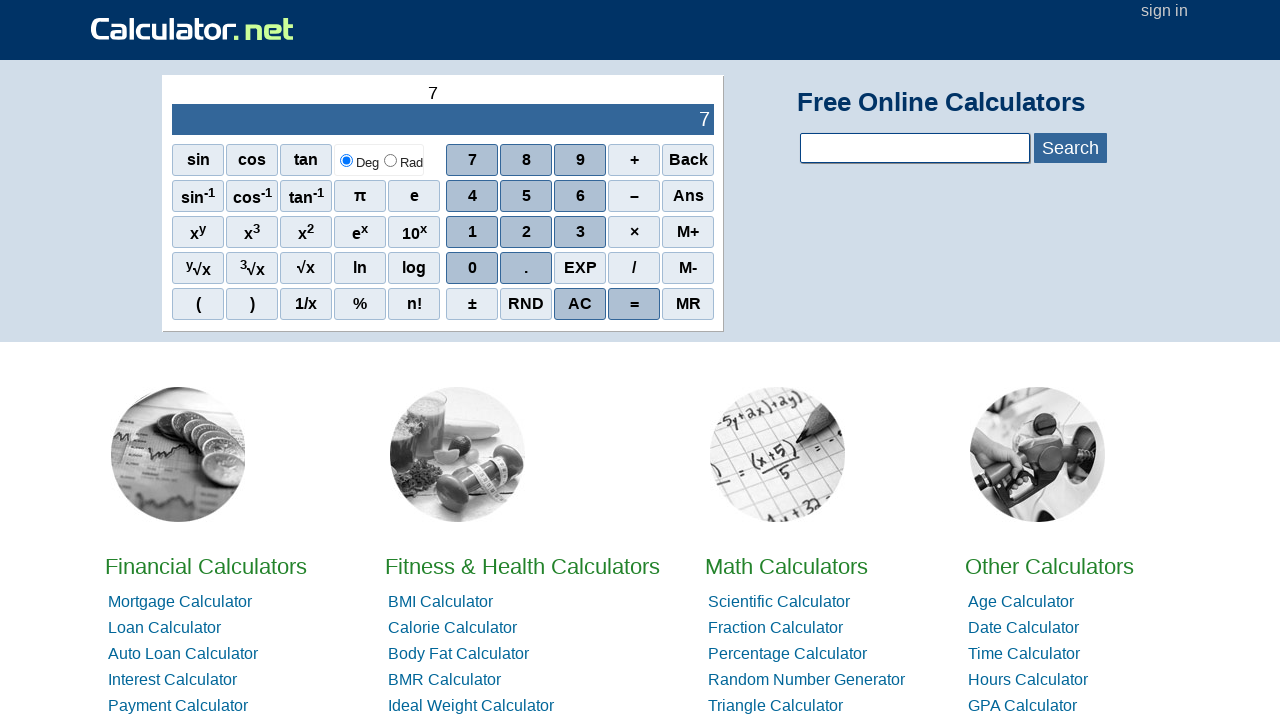

Clicked multiplication operator (×) at (634, 232) on xpath=//span[.='×']
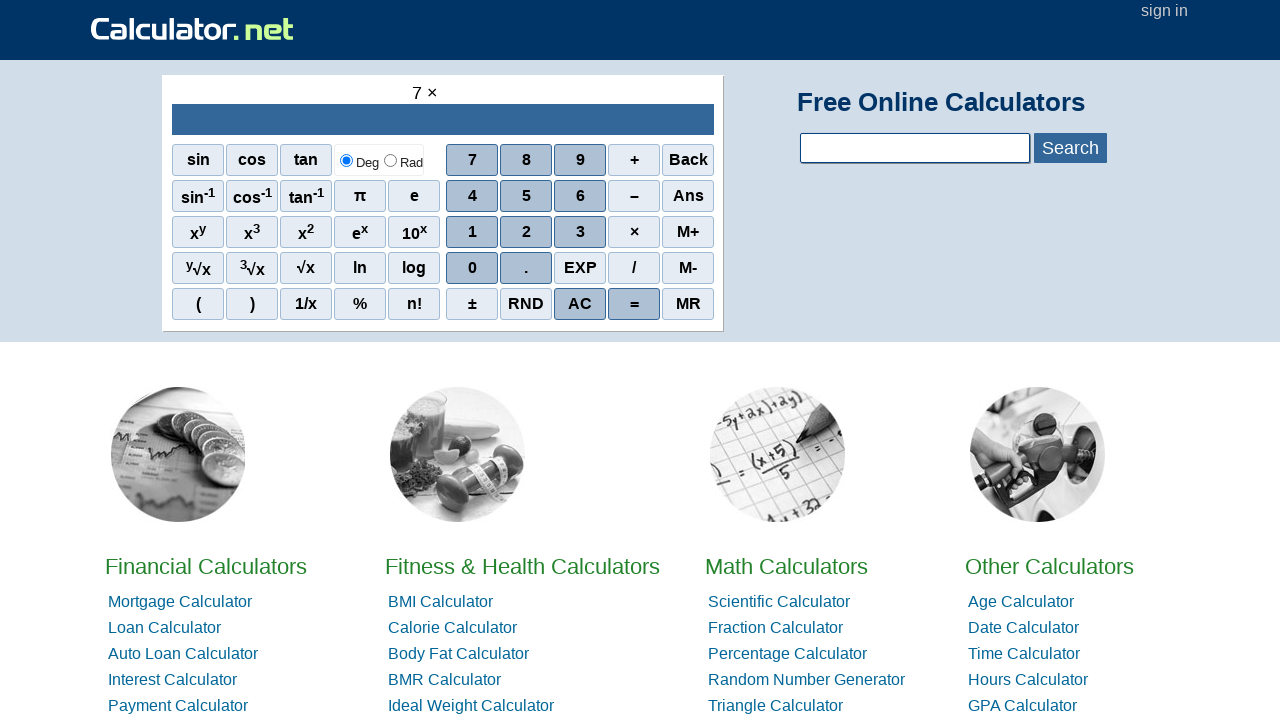

Clicked number button 6 at (580, 196) on xpath=//span[.='6']
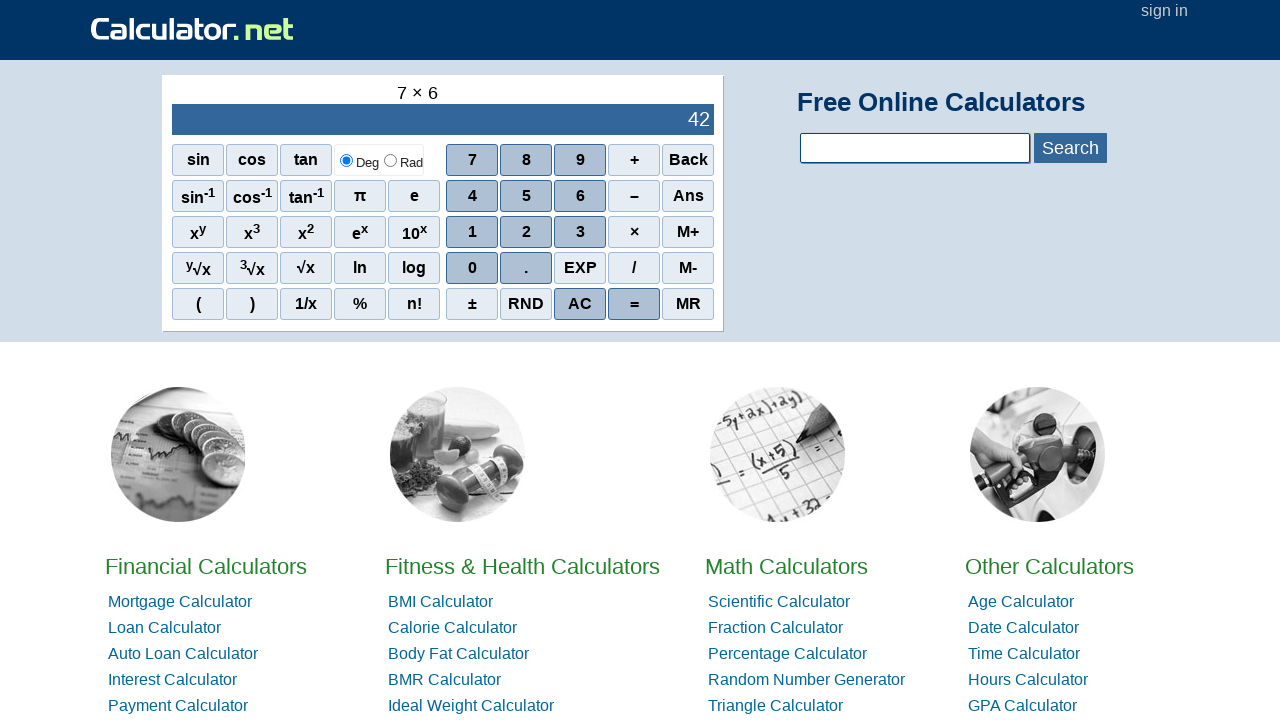

Waited for result to display in output field
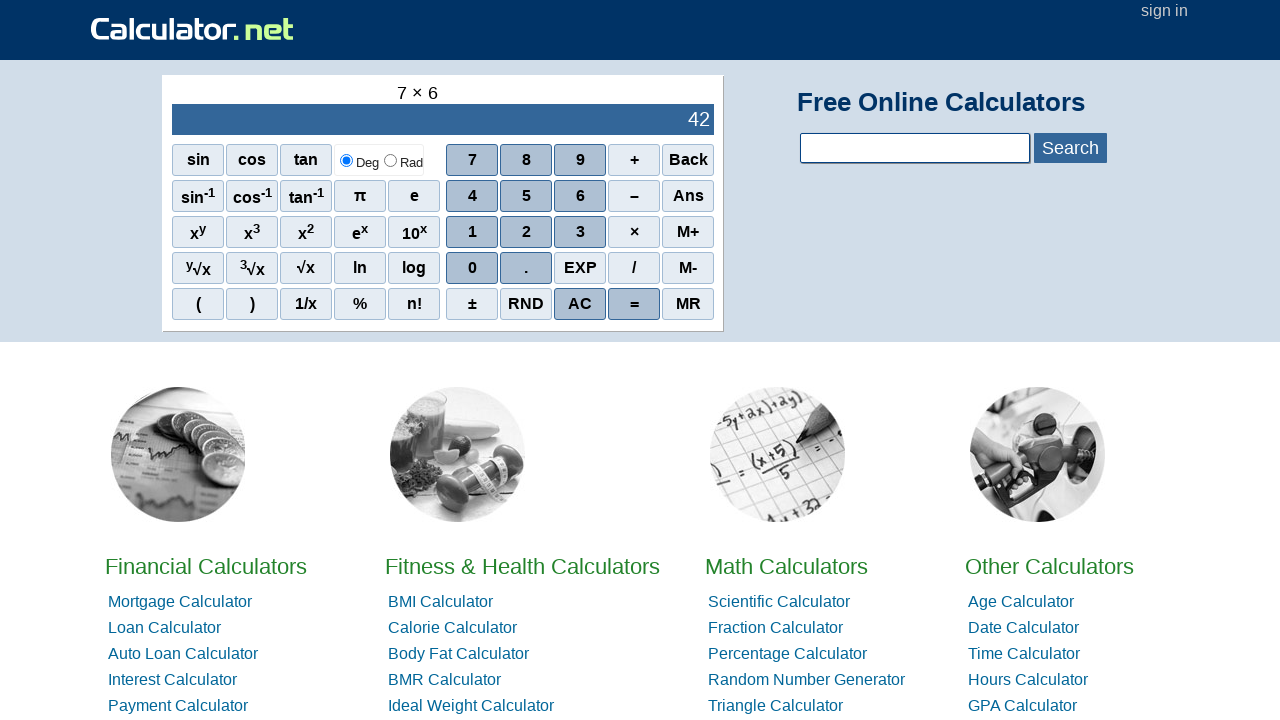

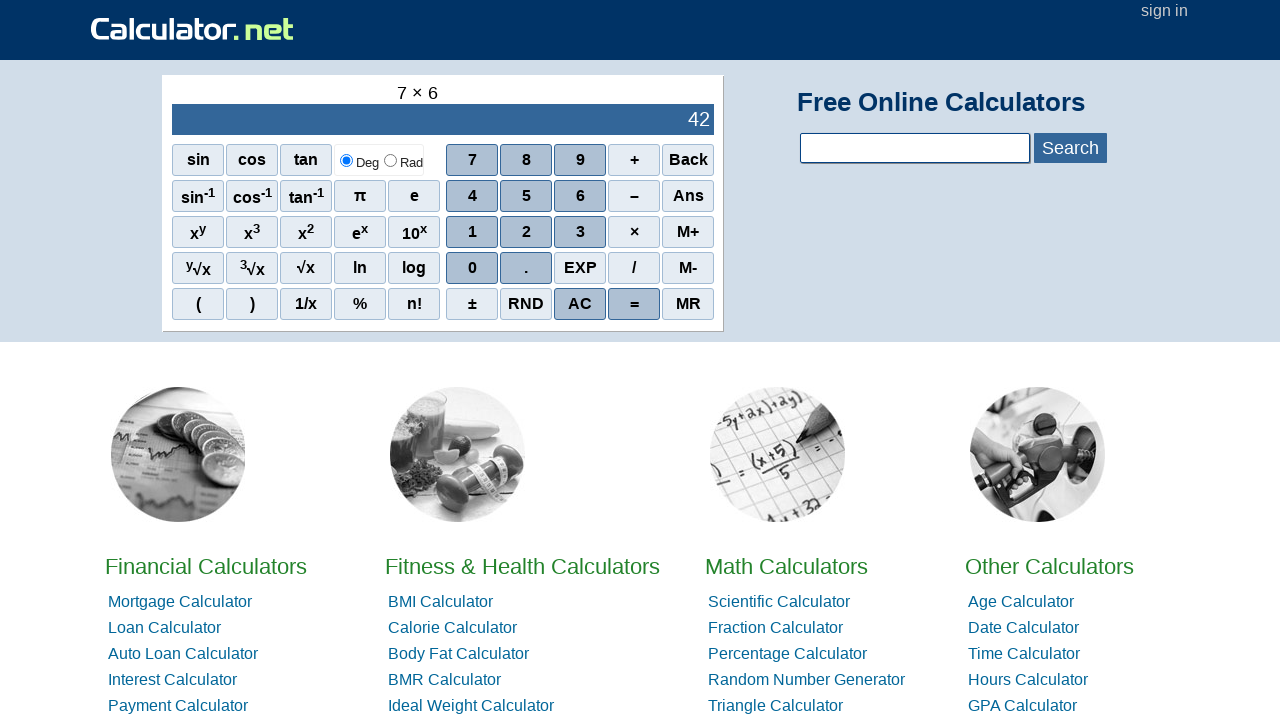